Tests clearing data from a text input field on Netflix homepage by first entering text, then selecting all (Ctrl+A) and deleting it with Backspace.

Starting URL: https://www.netflix.com/in/

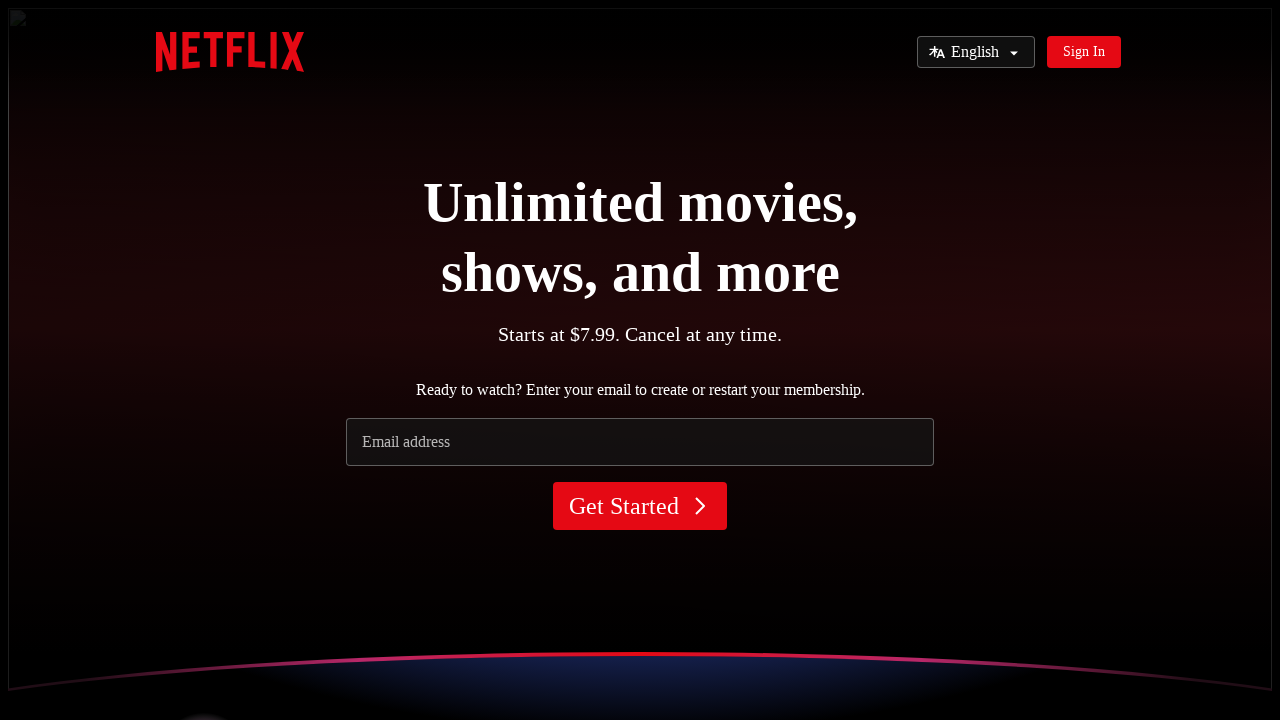

Email input field became visible on Netflix homepage
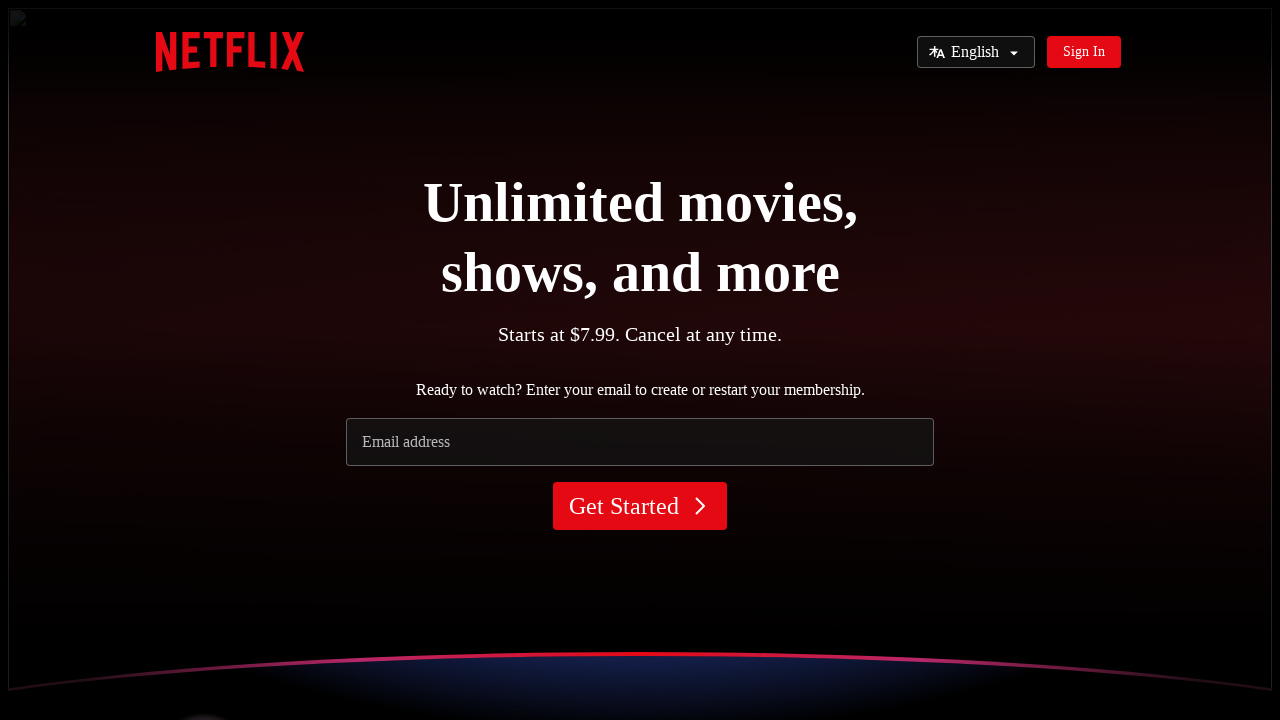

Entered test email 'testuser@example.com' into the input field on input[type='email'], input[name='email'], input[autocomplete='email']
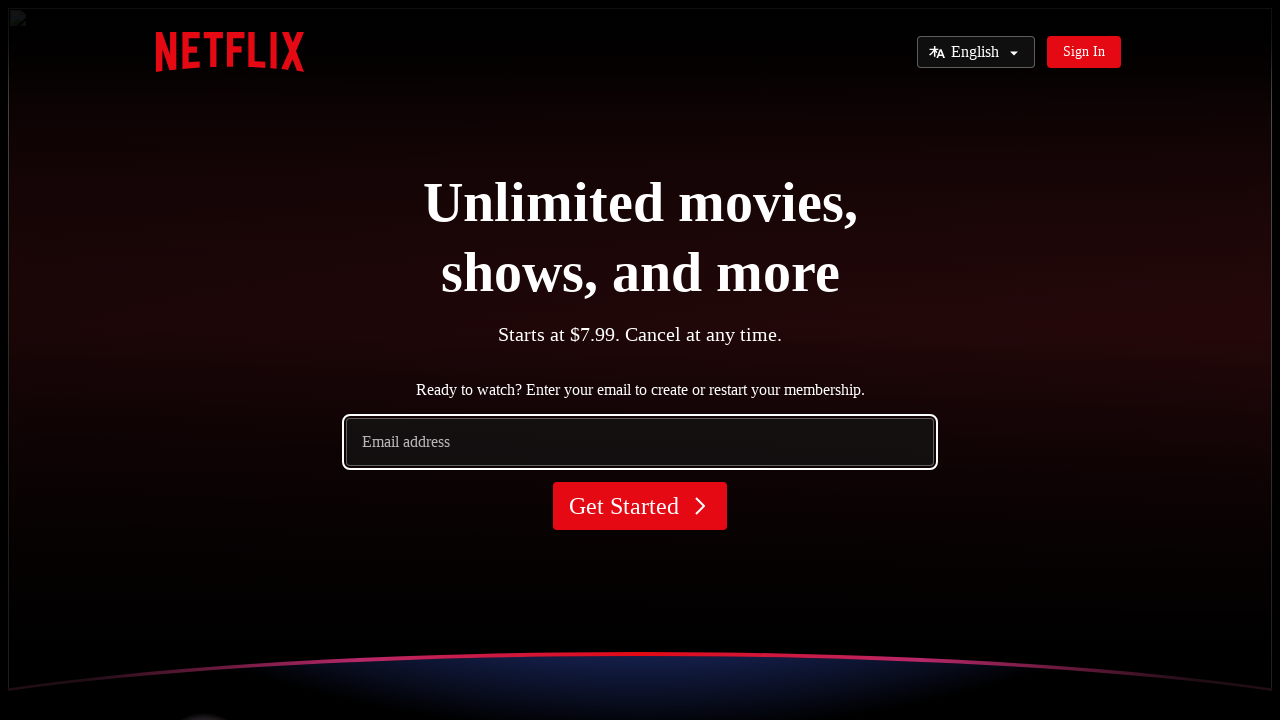

Waited 1 second to observe the filled data
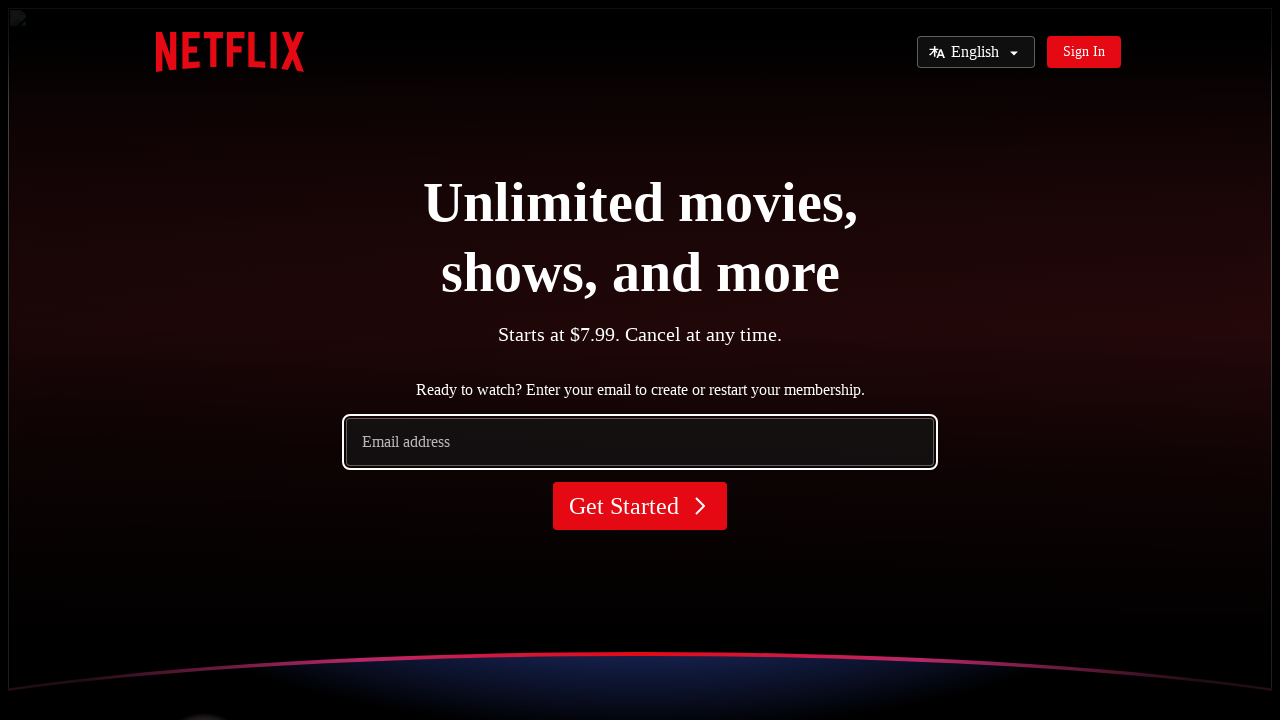

Clicked on the email input field to focus it at (640, 442) on input[type='email'], input[name='email'], input[autocomplete='email']
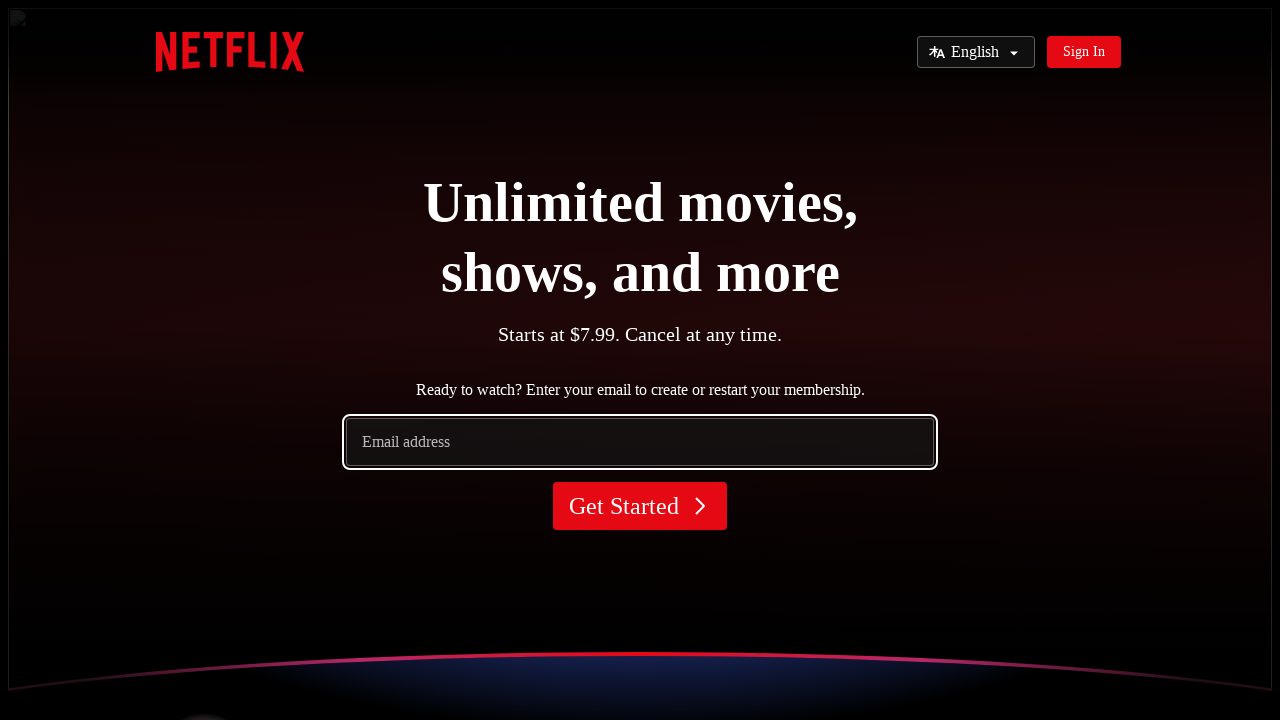

Selected all text in the input field using Ctrl+A
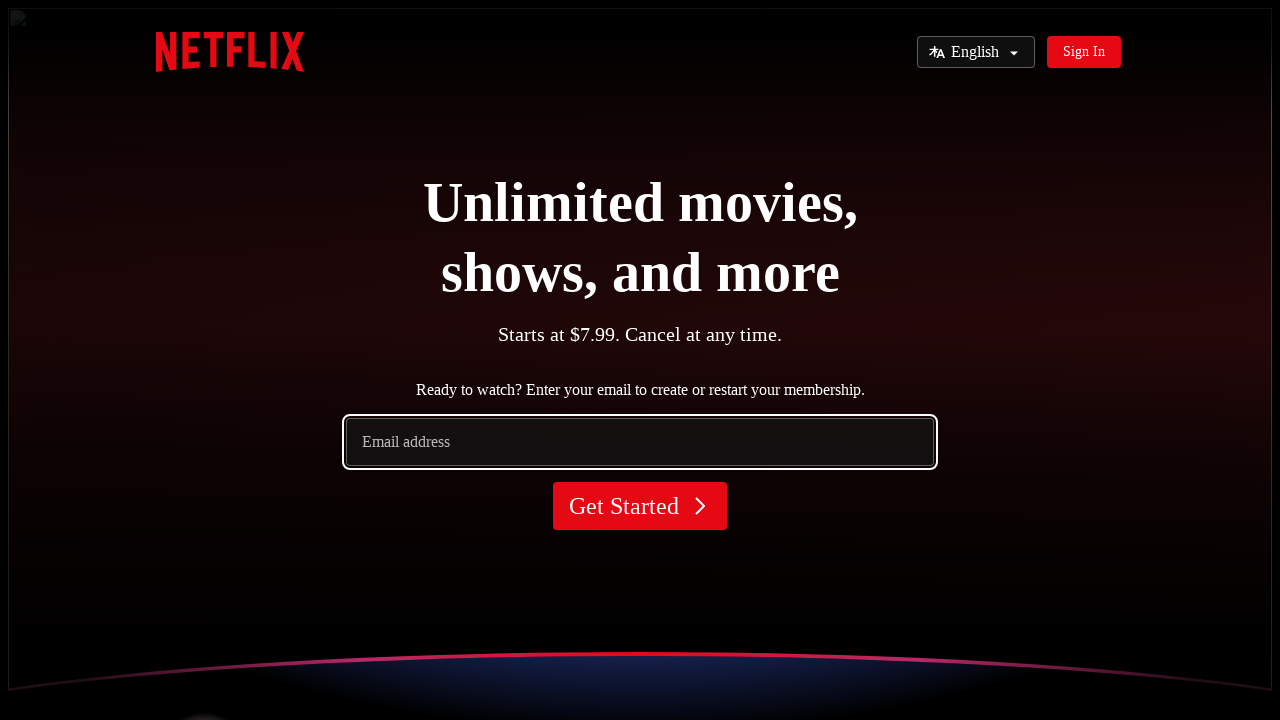

Cleared all text from the input field by pressing Backspace
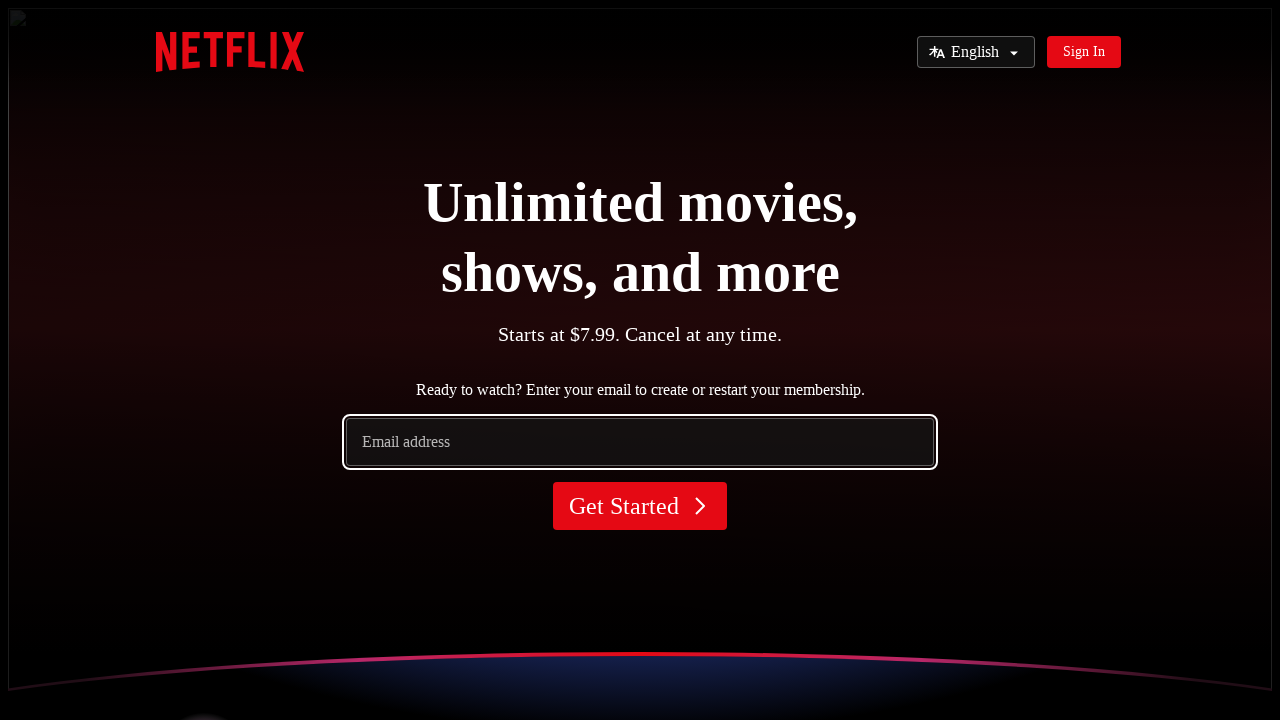

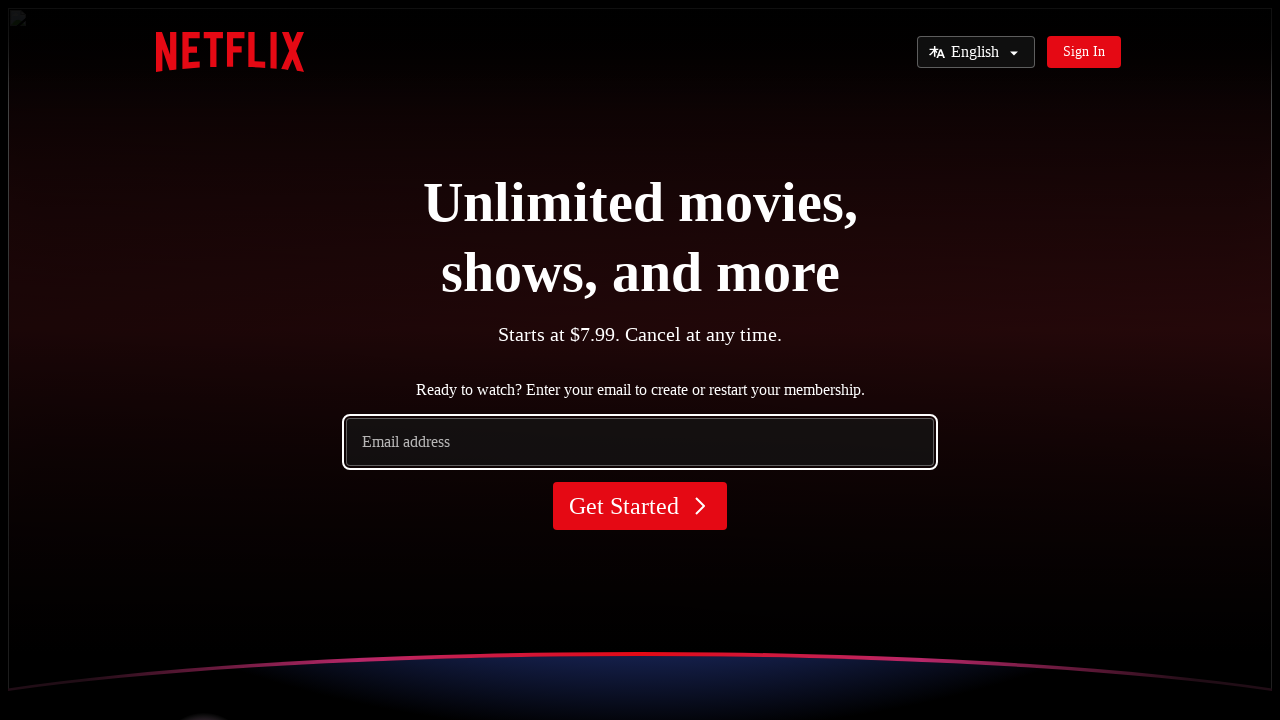